Tests handling of a confirm JavaScript alert by clicking a button that triggers the confirm dialog and accepting it.

Starting URL: https://demoqa.com/alerts

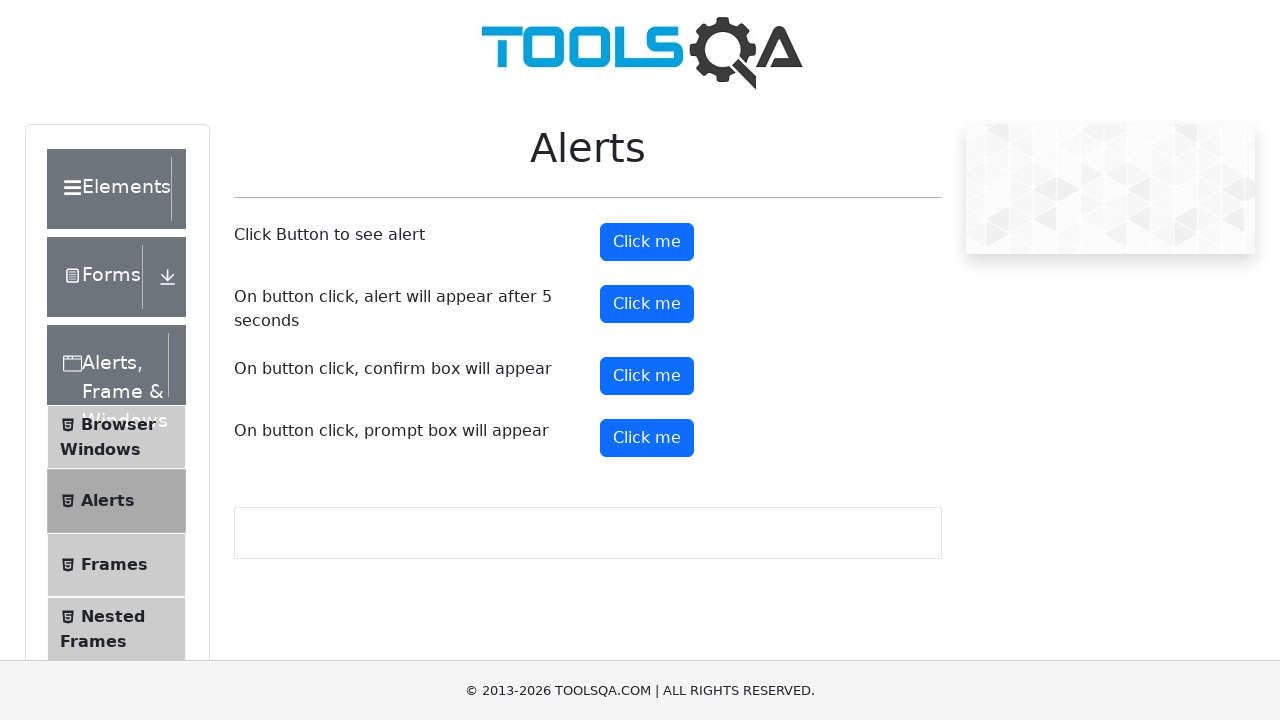

Set up dialog handler to accept confirm alerts
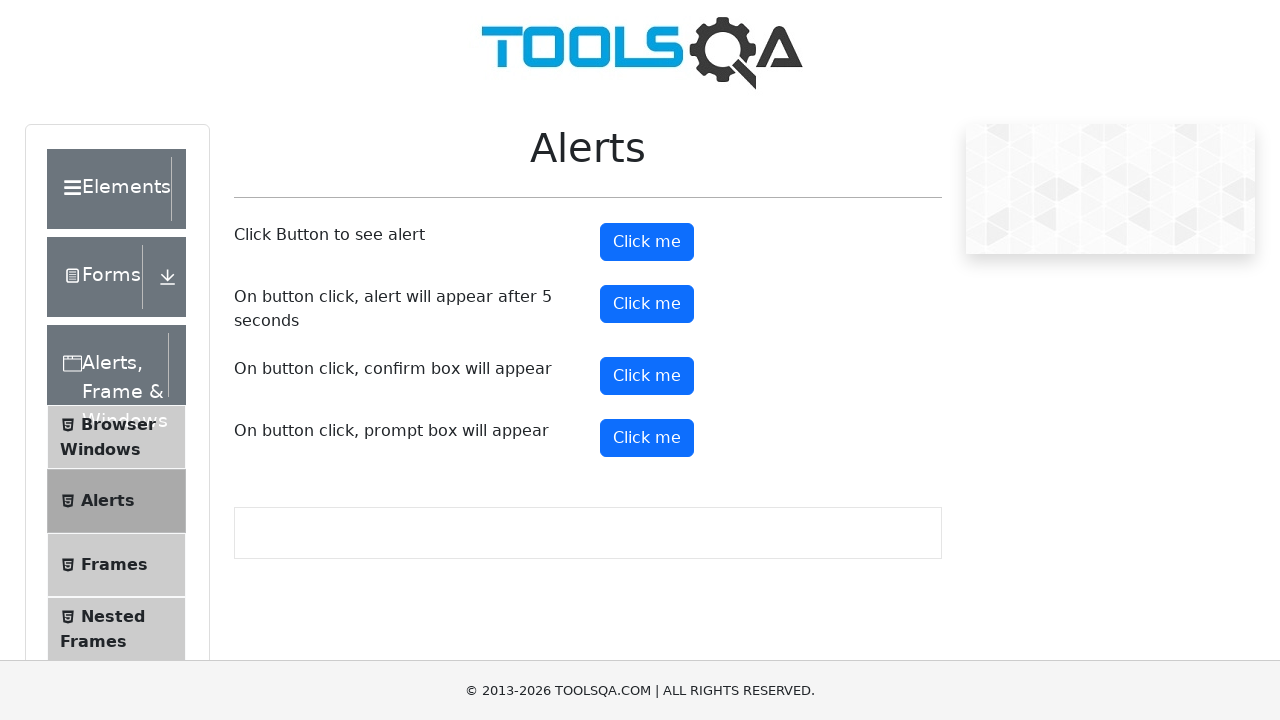

Clicked the button that triggers a confirm alert at (647, 376) on #confirmButton
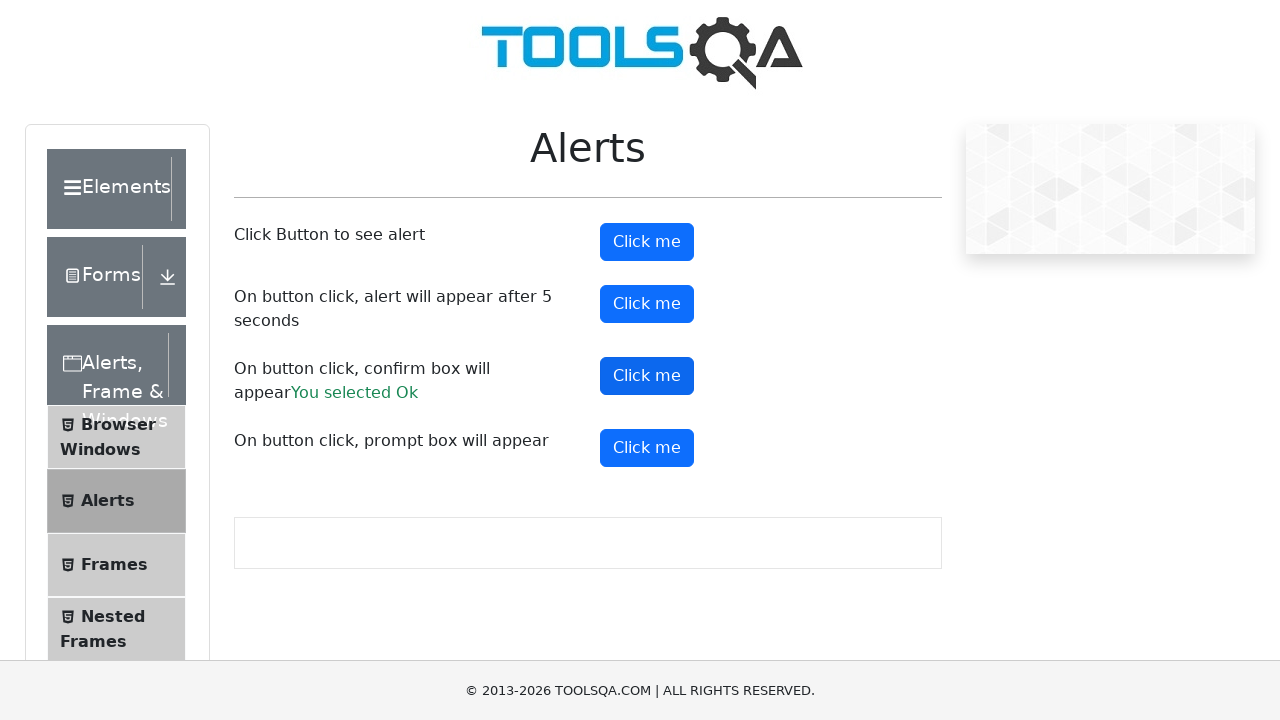

Waited 500ms to ensure alert was handled
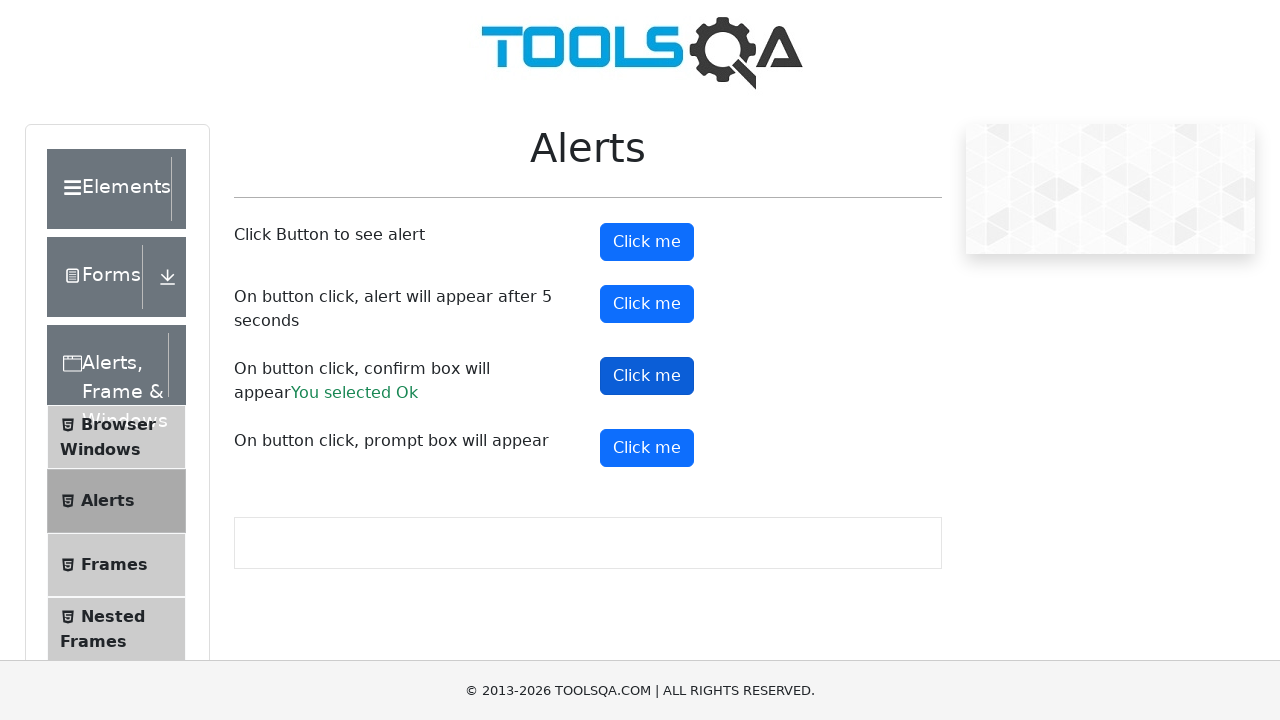

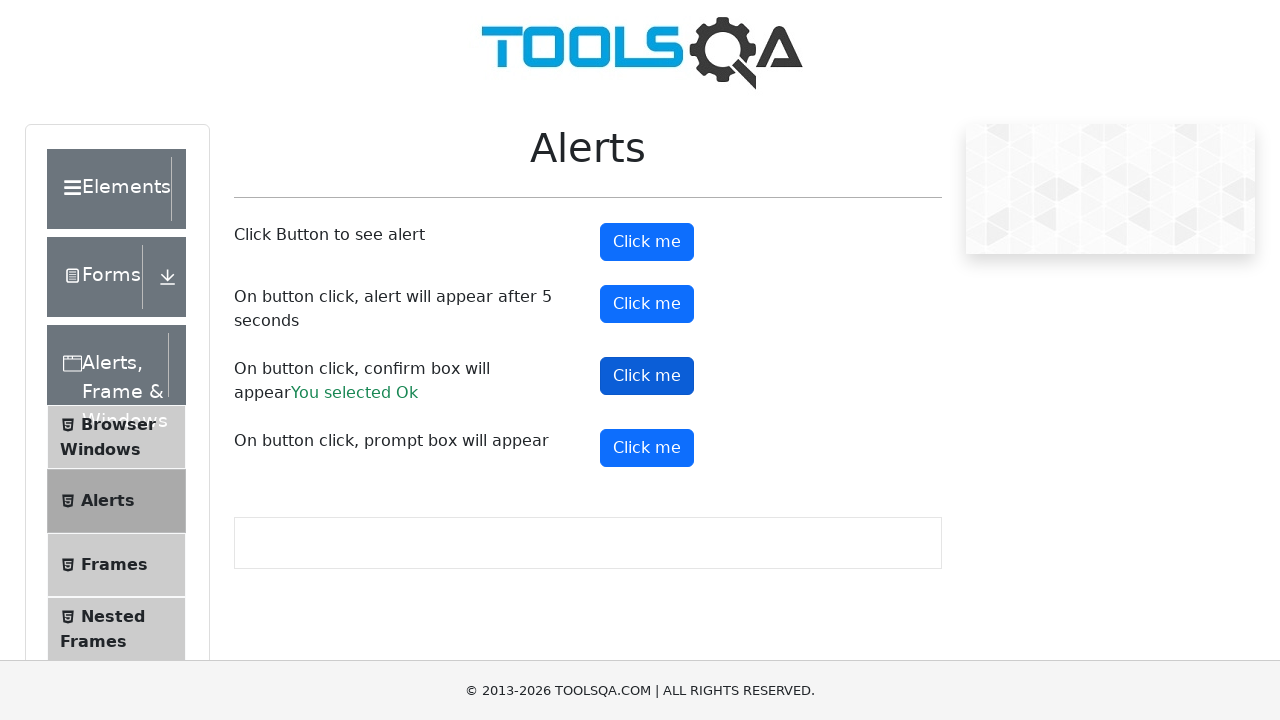